Navigates to a MyAnimeList anime page and waits for it to load

Starting URL: https://myanimelist.net/anime/17265/Log_Horizon

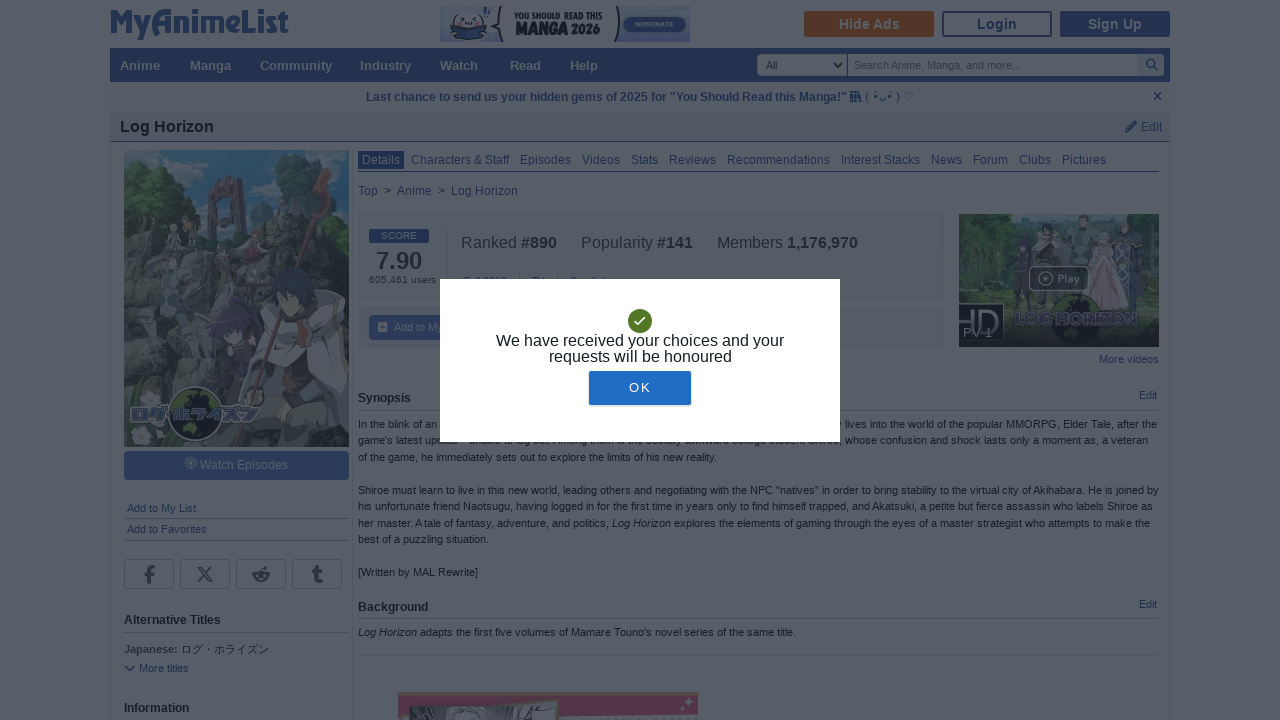

Waited for MyAnimeList anime page to fully load (networkidle)
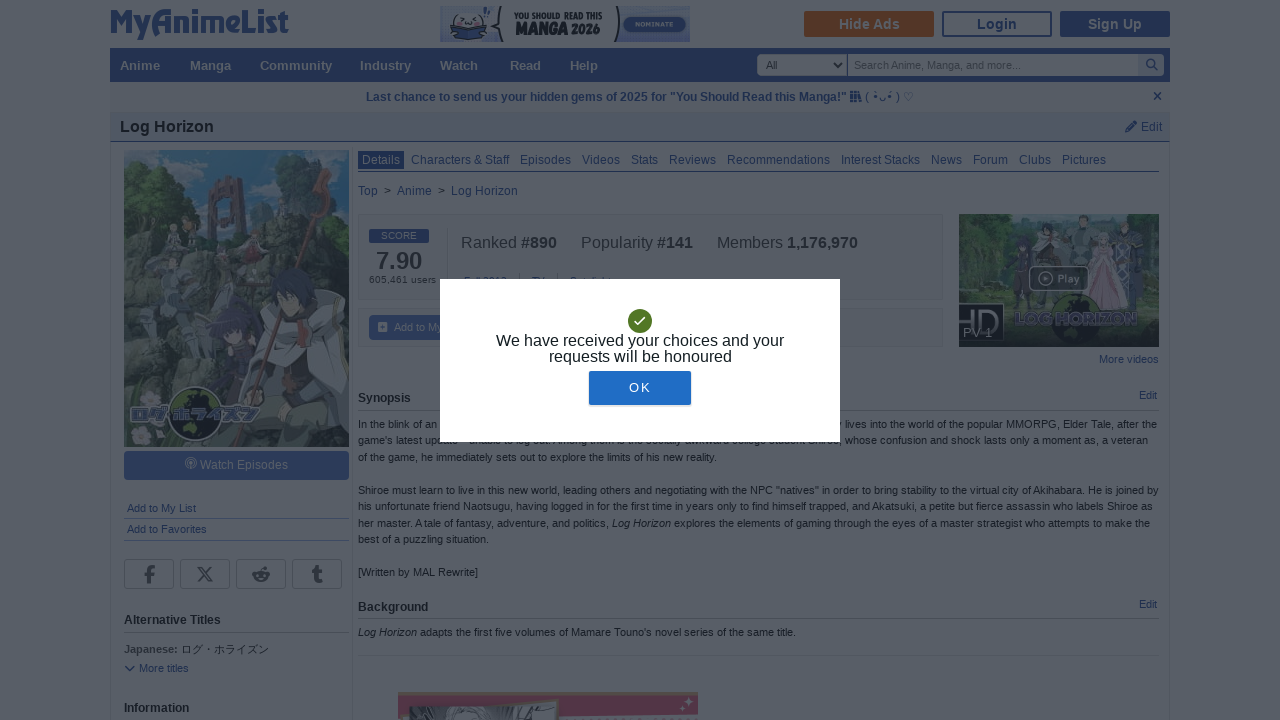

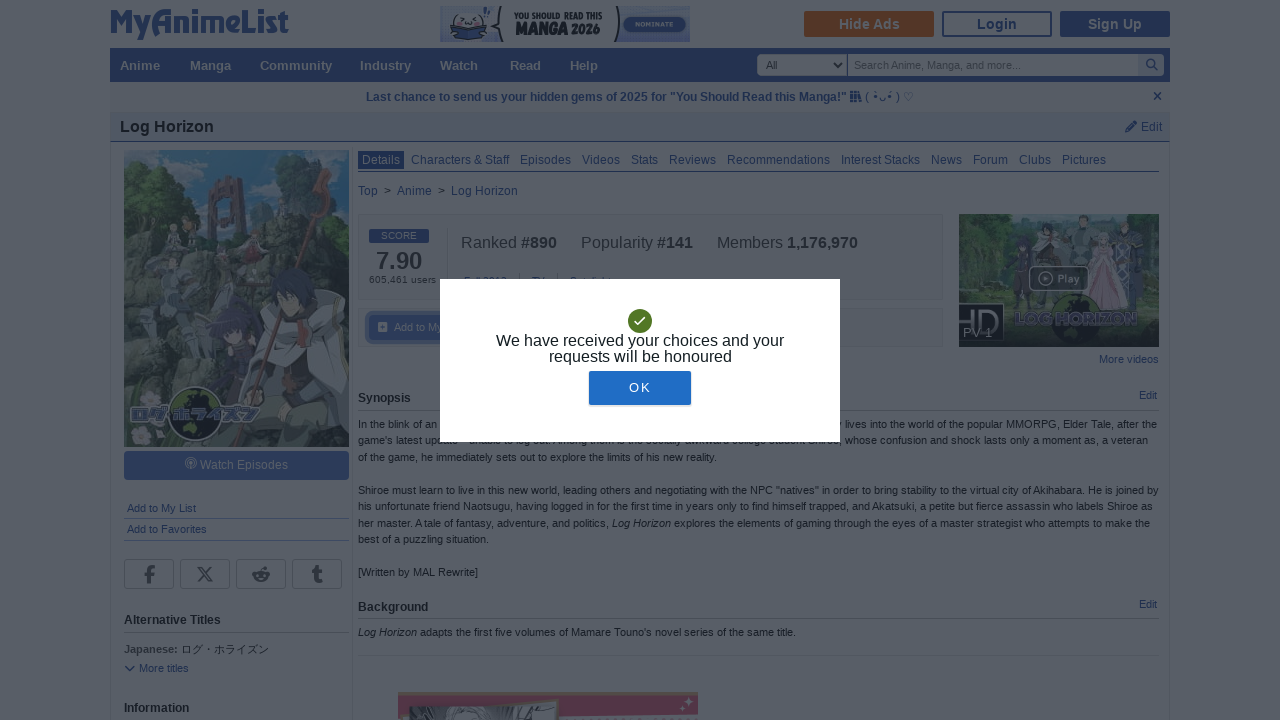